Navigates to Automation Exercise website and verifies the page loads

Starting URL: https://www.automationexercise.com

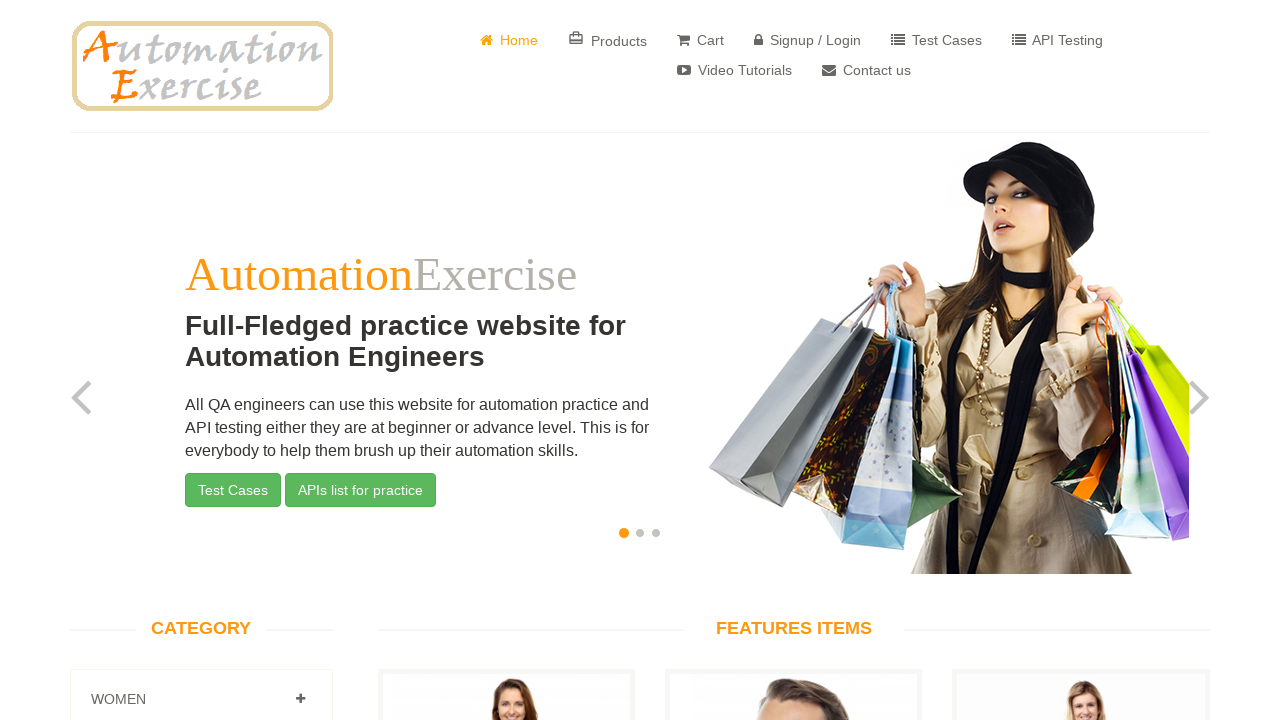

Waited for page DOM content to load on Automation Exercise website
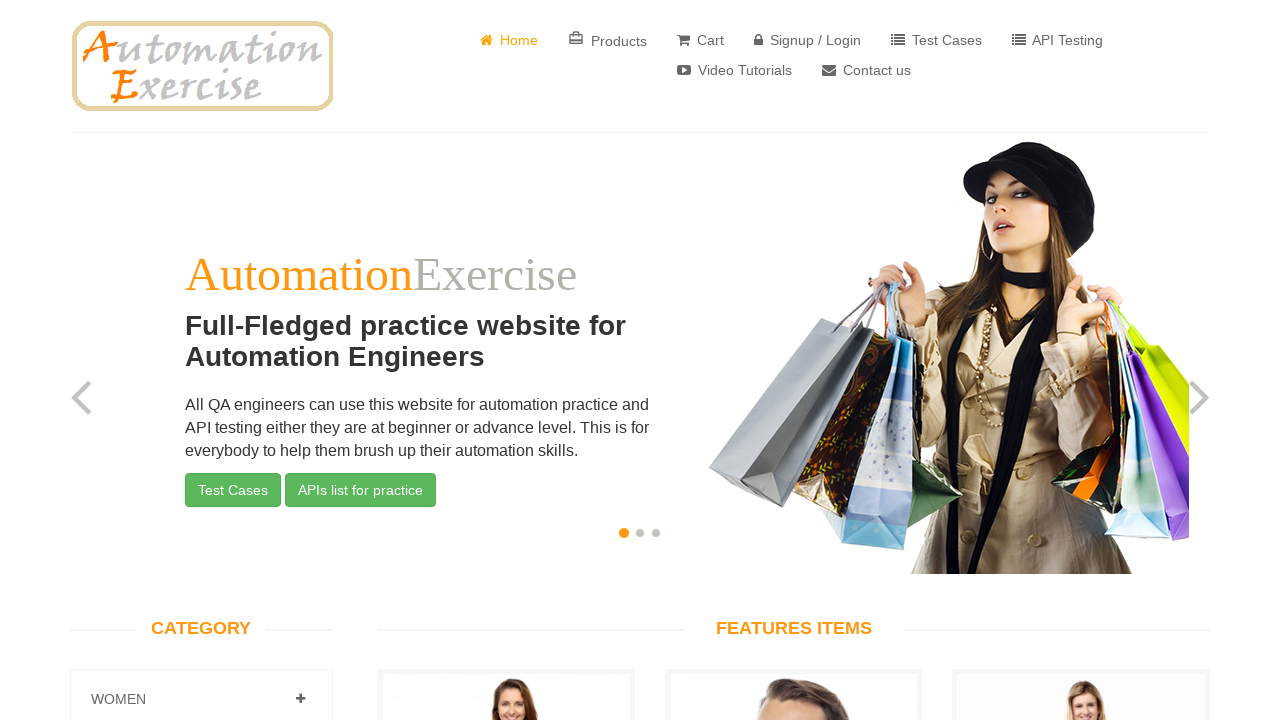

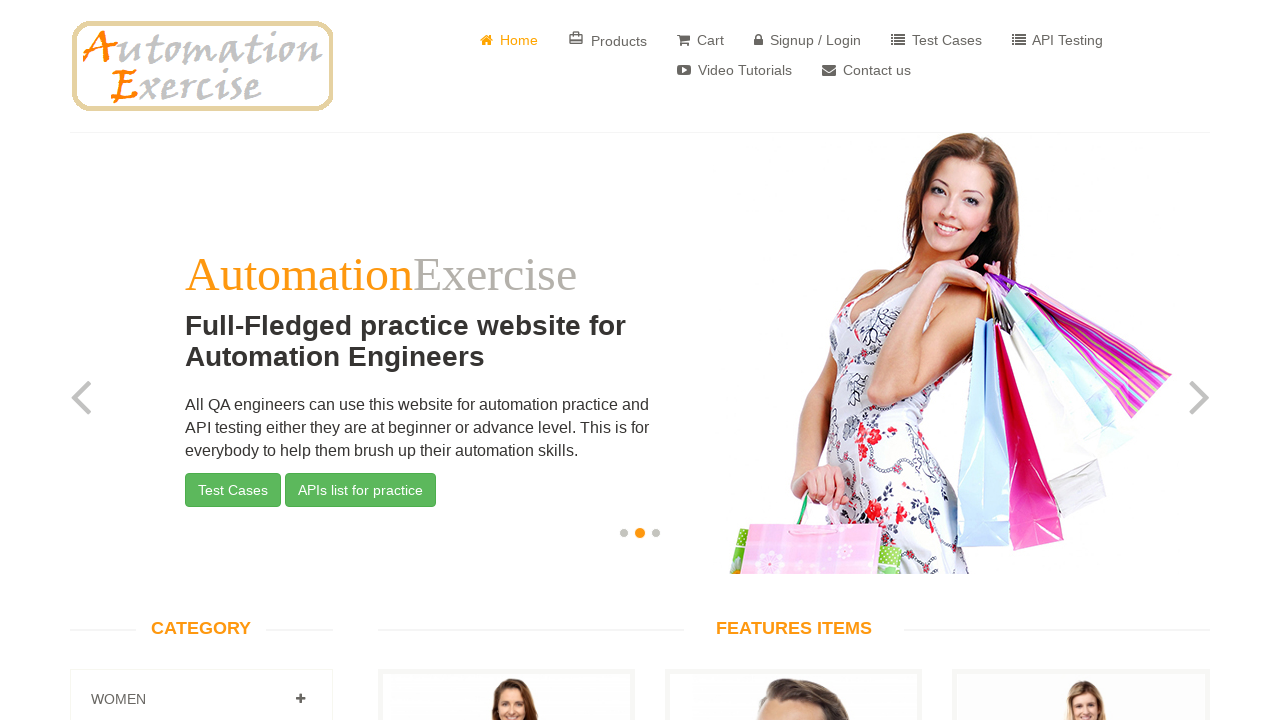